Tests completing todos in a Vue.js TodoMVC app by clicking the toggle checkbox on the second item and verifying the remaining item count

Starting URL: https://vue-todomvc.webdriver.io/

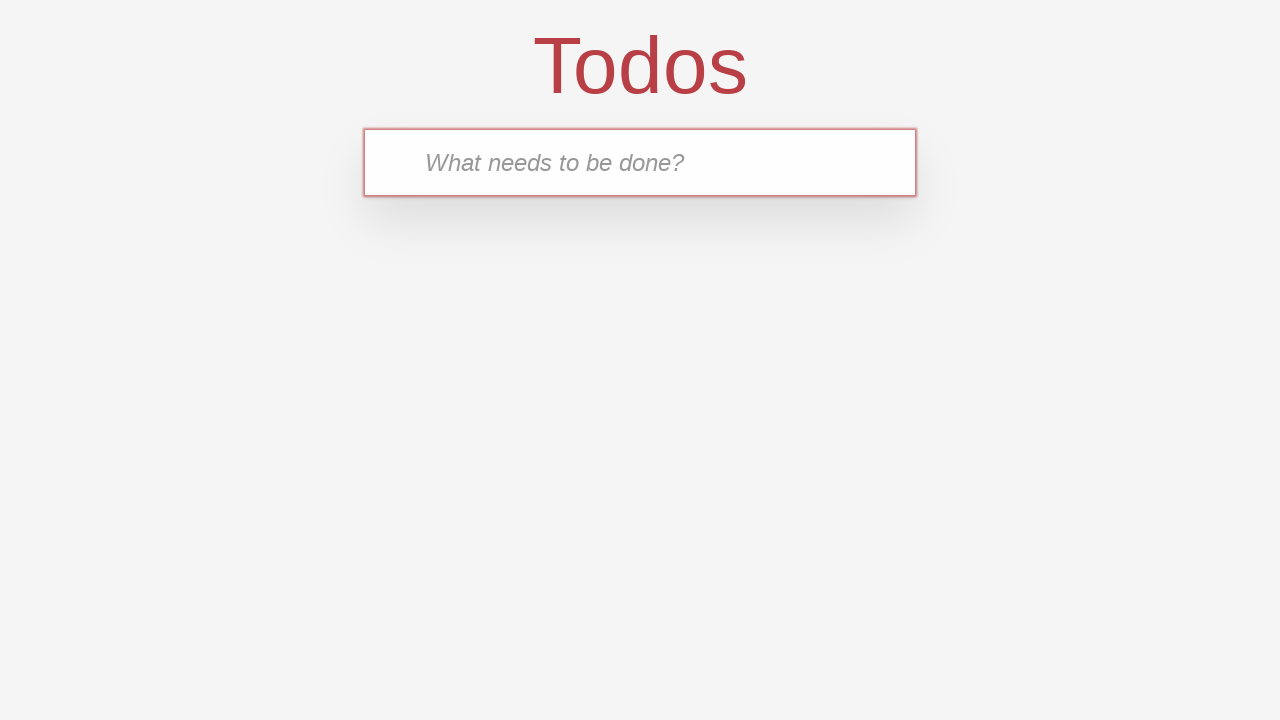

Added initial todos to localStorage with three items: First, Second, Third
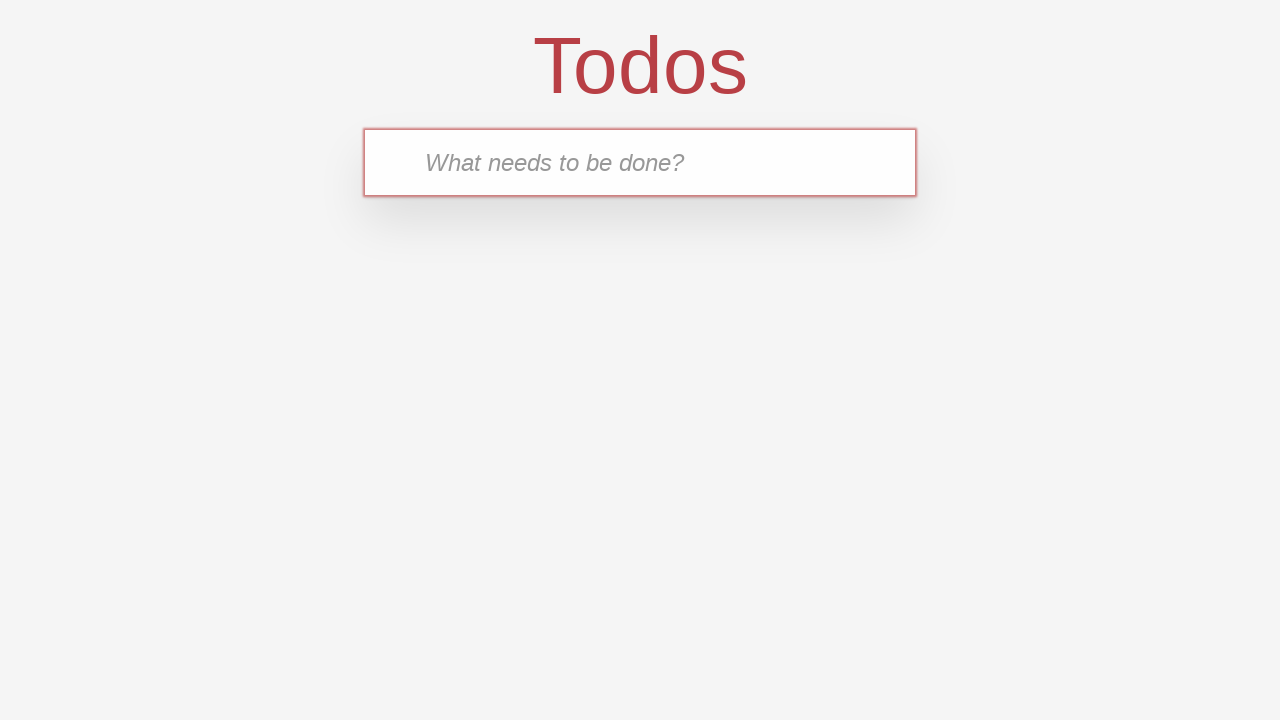

Reloaded page to apply localStorage todos
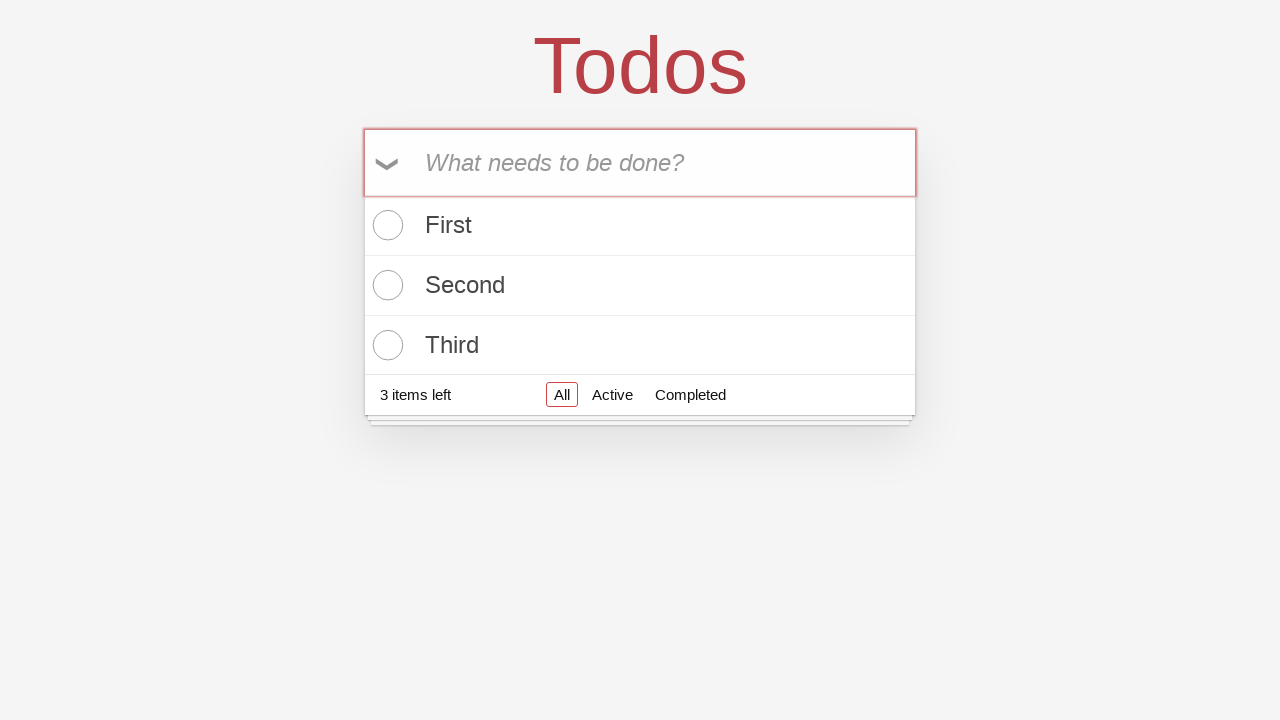

Waited for todo list to load
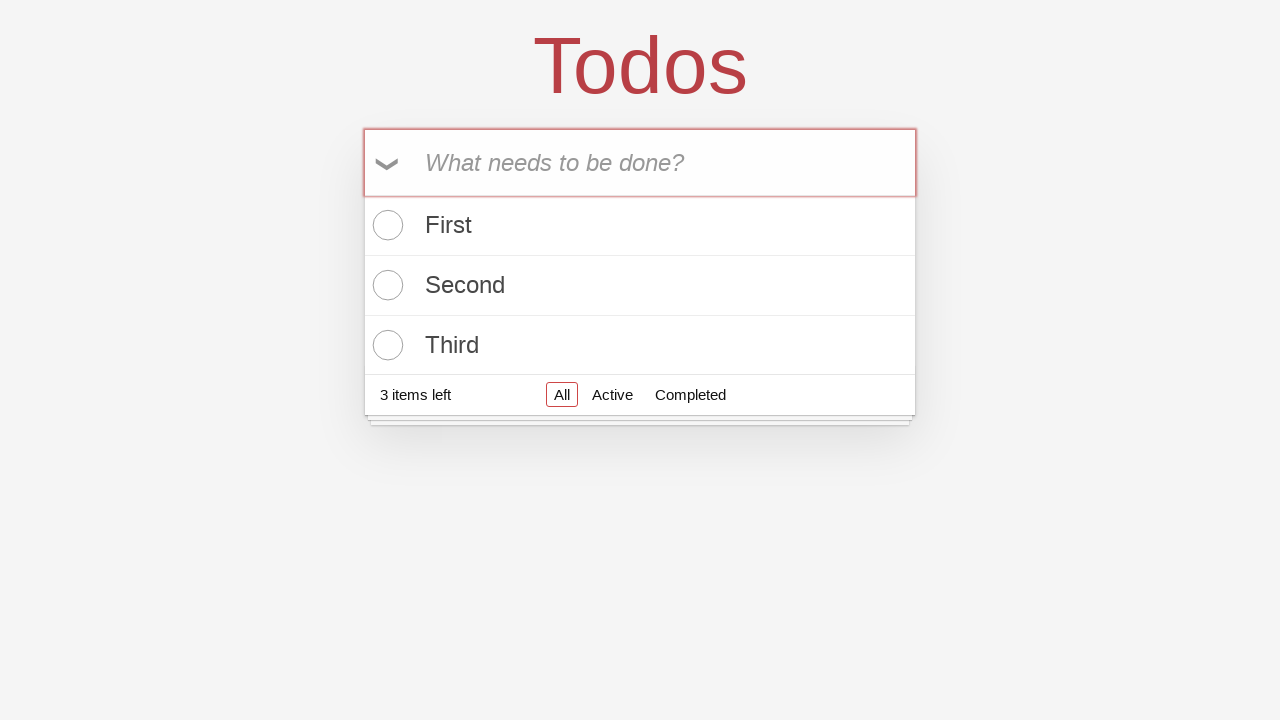

Clicked toggle checkbox on the second todo item (Second) at (385, 285) on .todo-list li:nth-child(2) .toggle
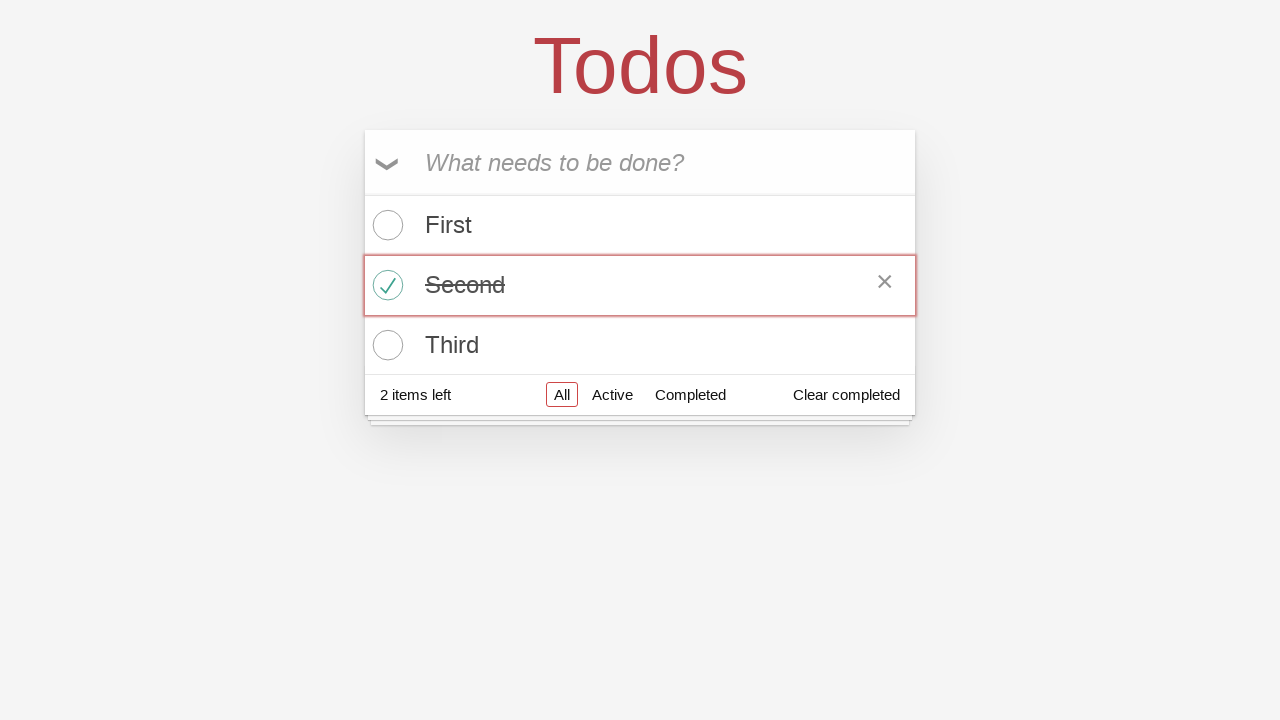

Verified that the second todo item is marked as completed
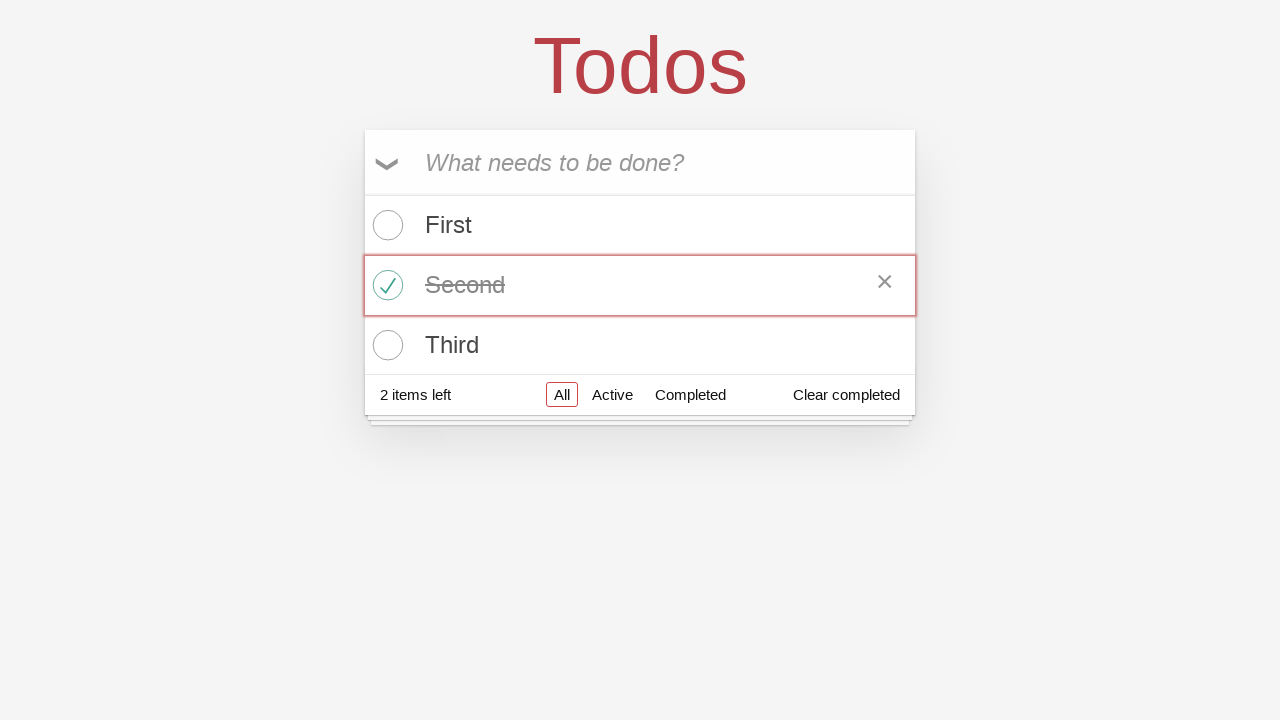

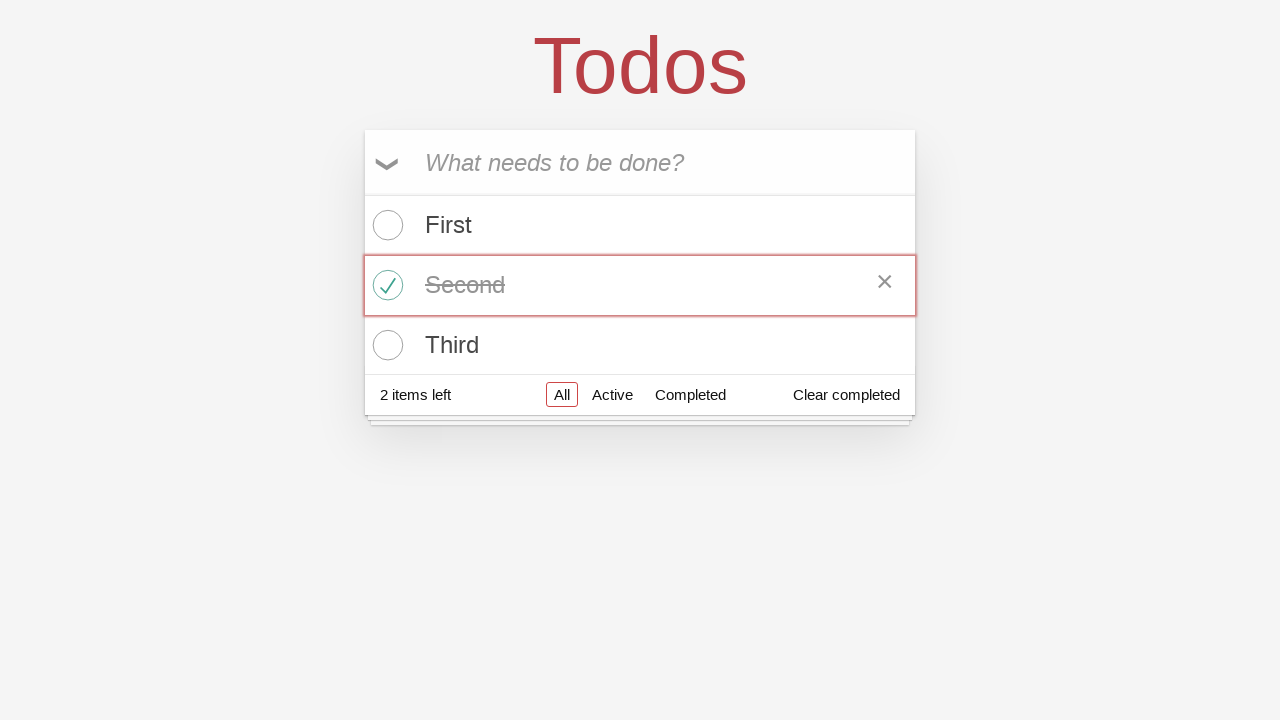